Tests passenger dropdown on SpiceJet homepage by clicking the traveller selector and incrementing the adult passenger count multiple times

Starting URL: https://www.spicejet.com

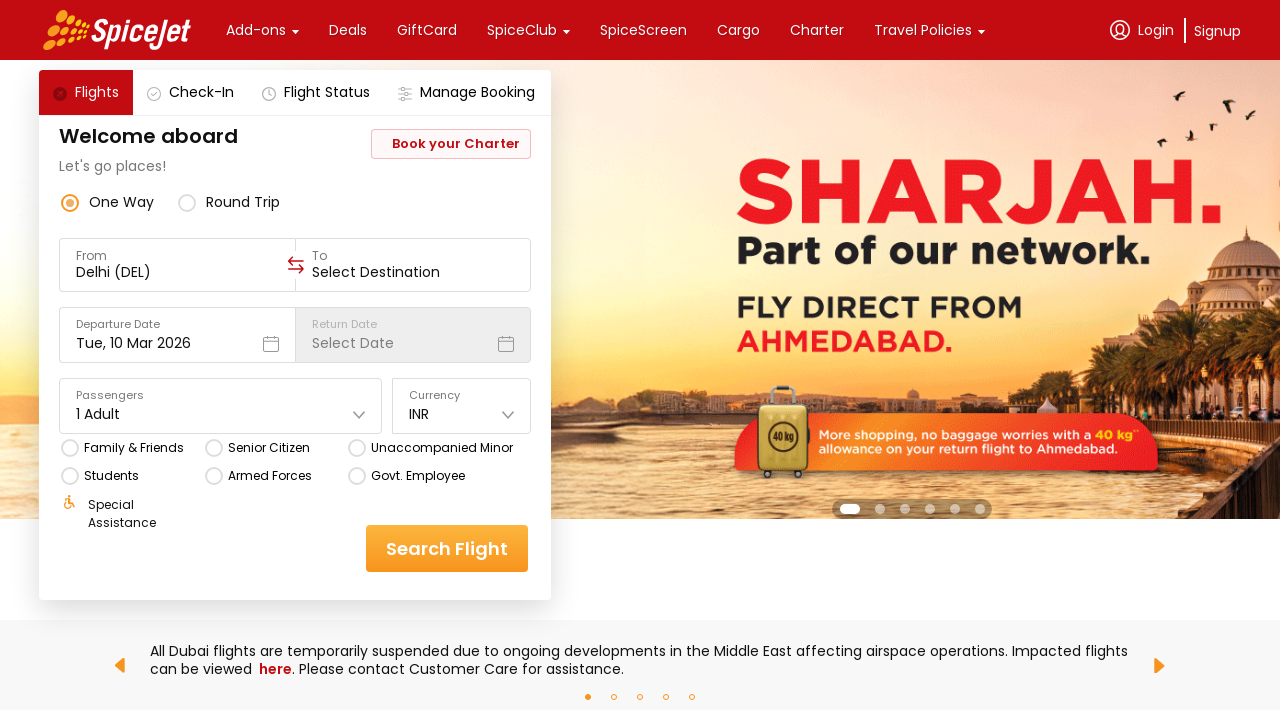

Waited for passenger dropdown to be visible on SpiceJet homepage
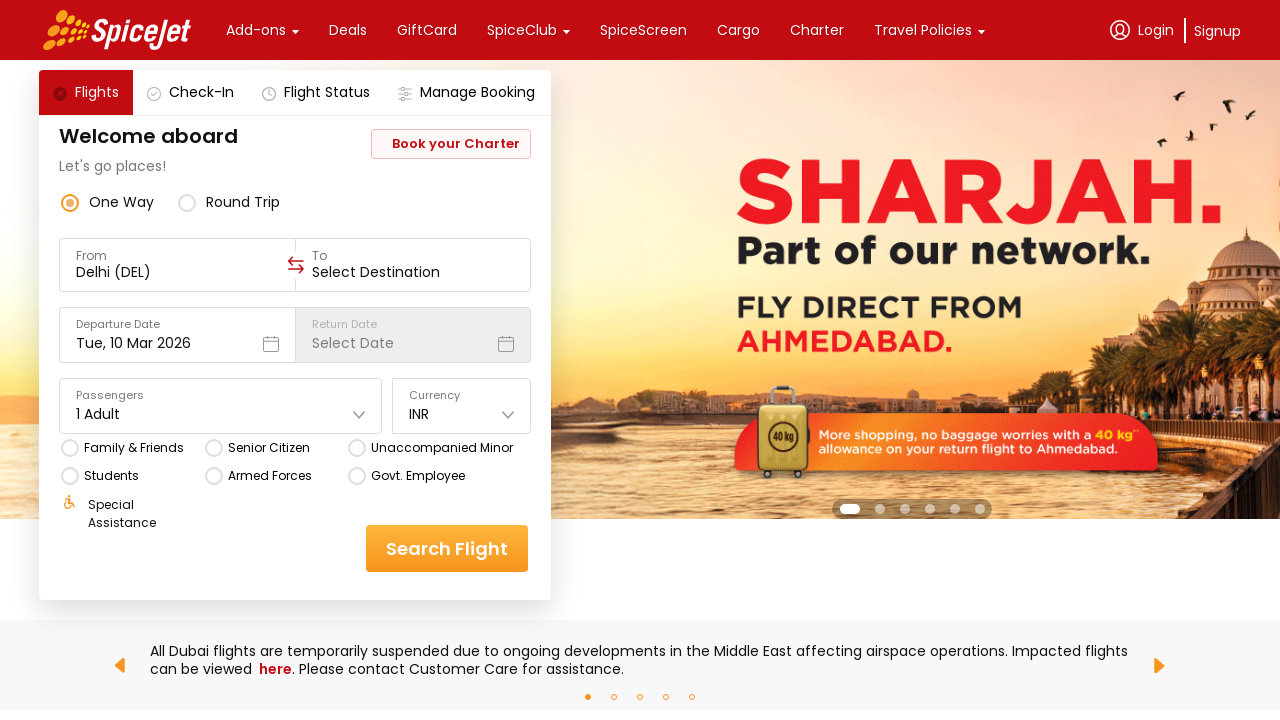

Clicked on the traveller selector dropdown at (221, 406) on xpath=//div[@data-testid='home-page-travellers']
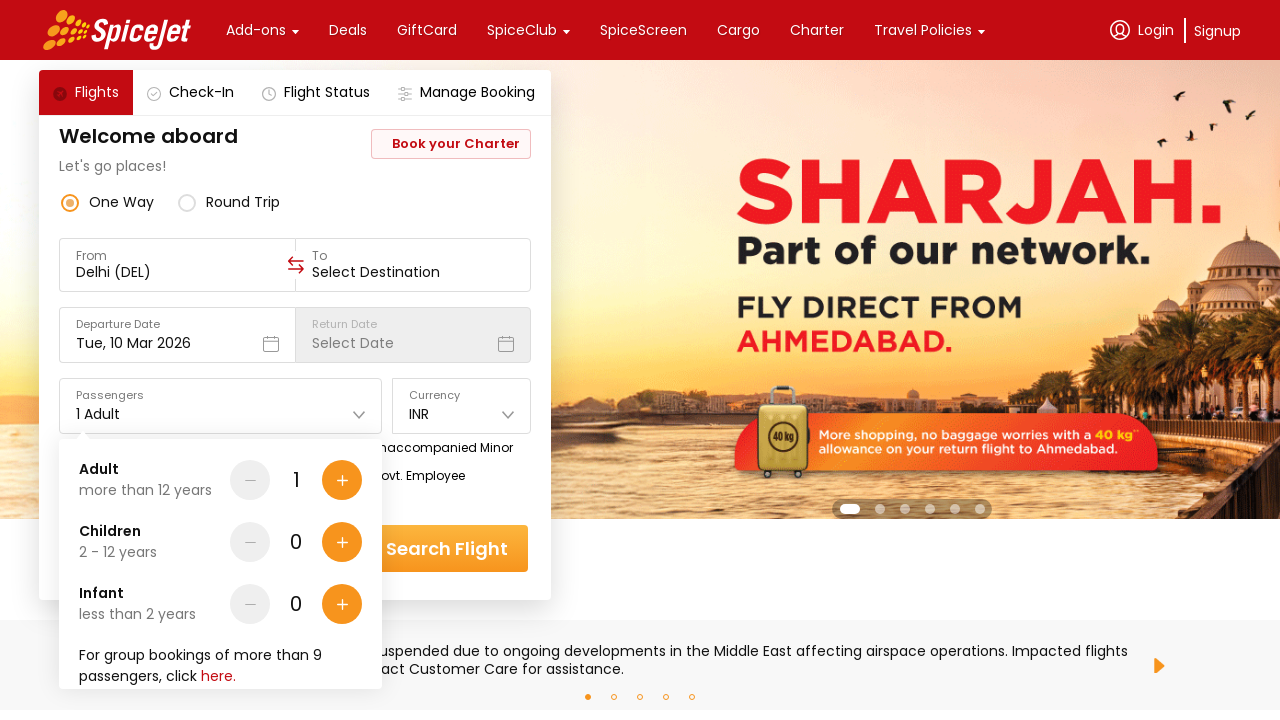

Incremented adult passenger count (iteration 1 of 4) at (342, 480) on xpath=//div[@data-testid='Adult-testID-plus-one-cta']
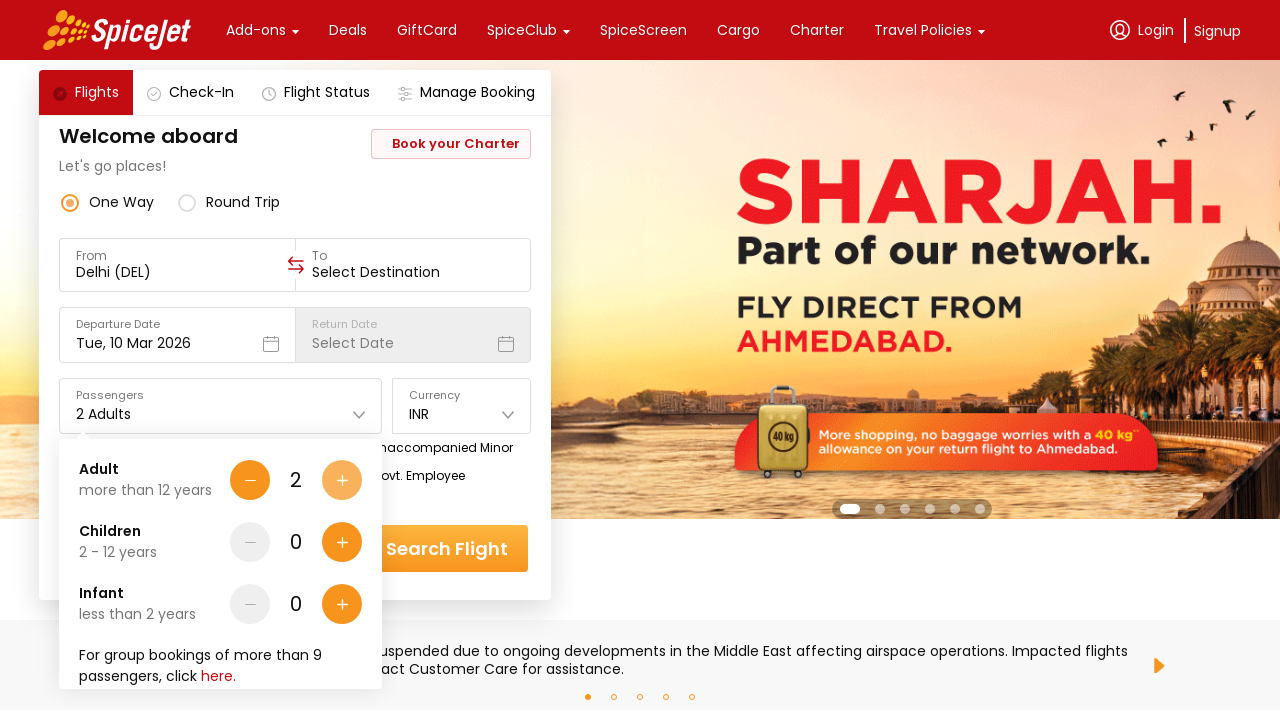

Incremented adult passenger count (iteration 2 of 4) at (342, 480) on xpath=//div[@data-testid='Adult-testID-plus-one-cta']
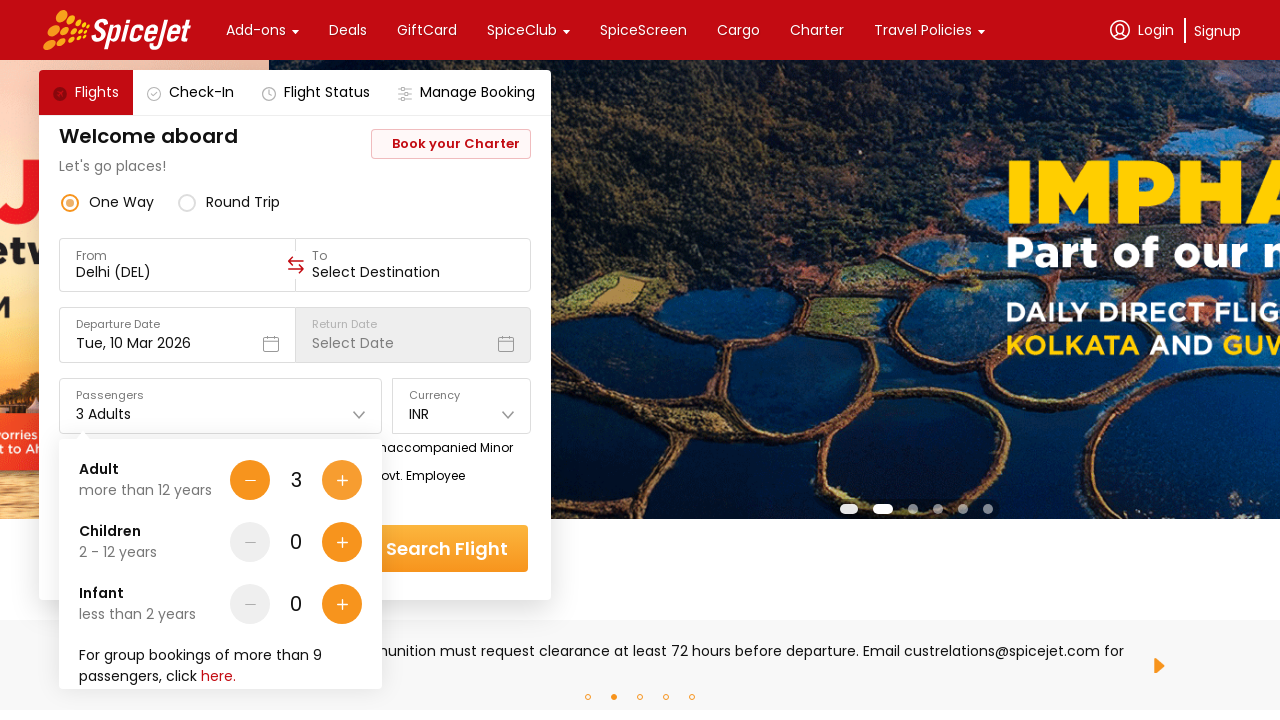

Incremented adult passenger count (iteration 3 of 4) at (342, 480) on xpath=//div[@data-testid='Adult-testID-plus-one-cta']
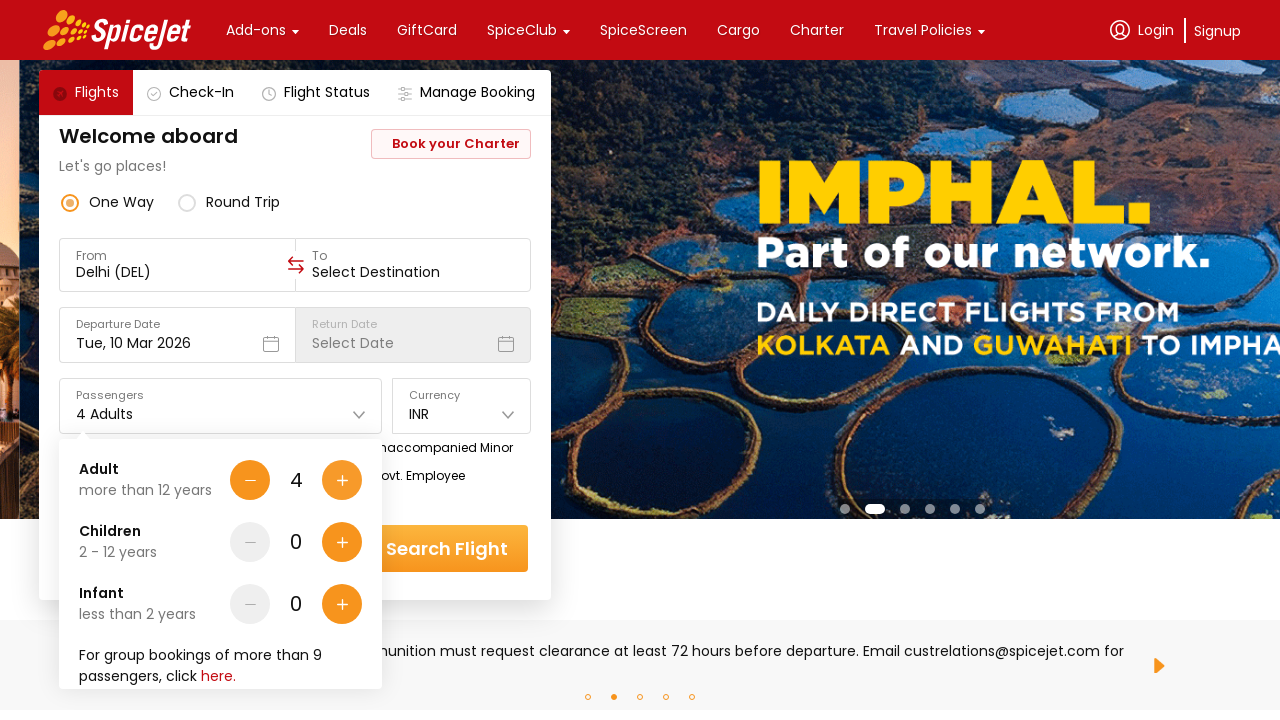

Incremented adult passenger count (iteration 4 of 4) at (342, 480) on xpath=//div[@data-testid='Adult-testID-plus-one-cta']
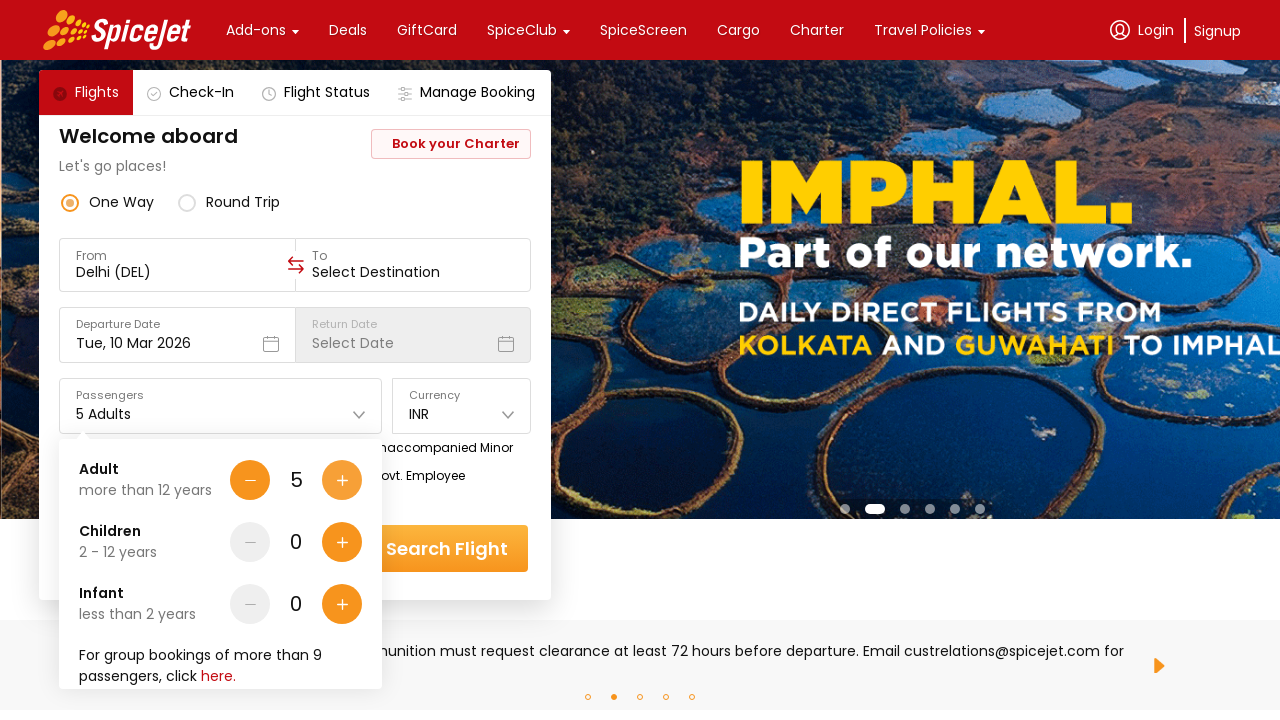

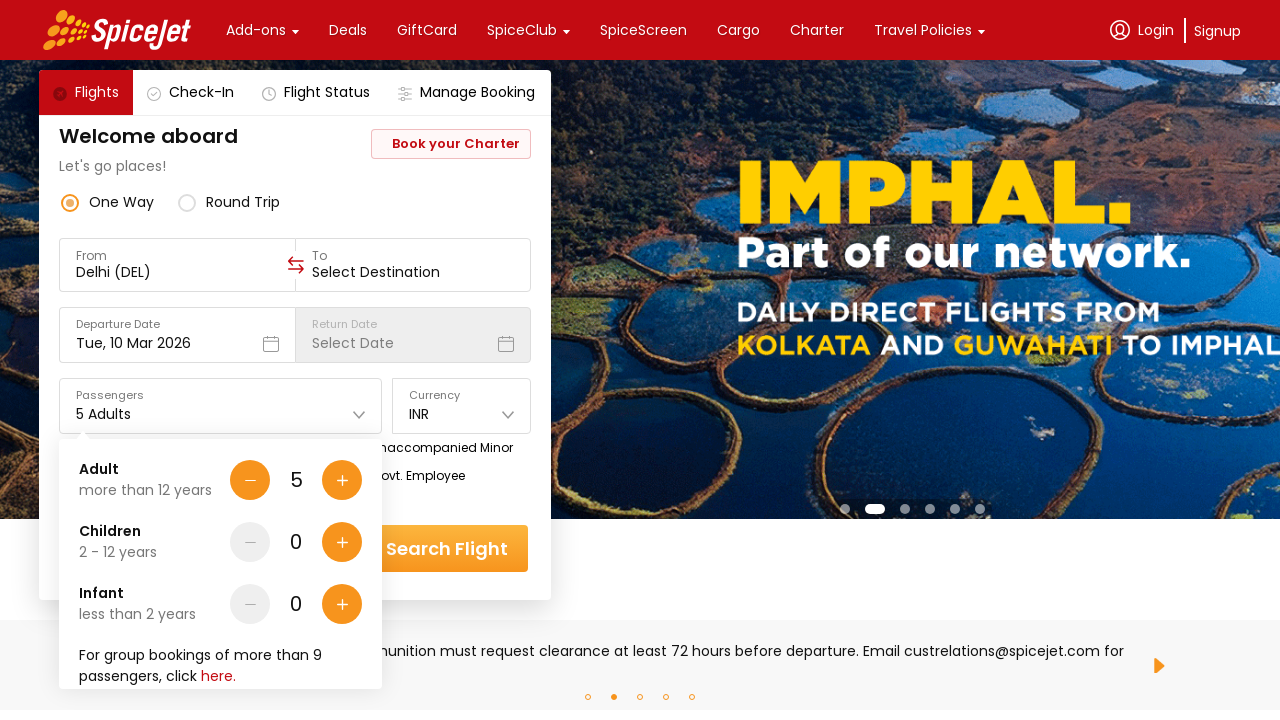